Selects the "for a full leave year" radio button option on the holiday entitlement calculator and clicks Continue to proceed to the next step.

Starting URL: https://www.gov.uk/calculate-your-holiday-entitlement/y/regular/days-worked-per-week

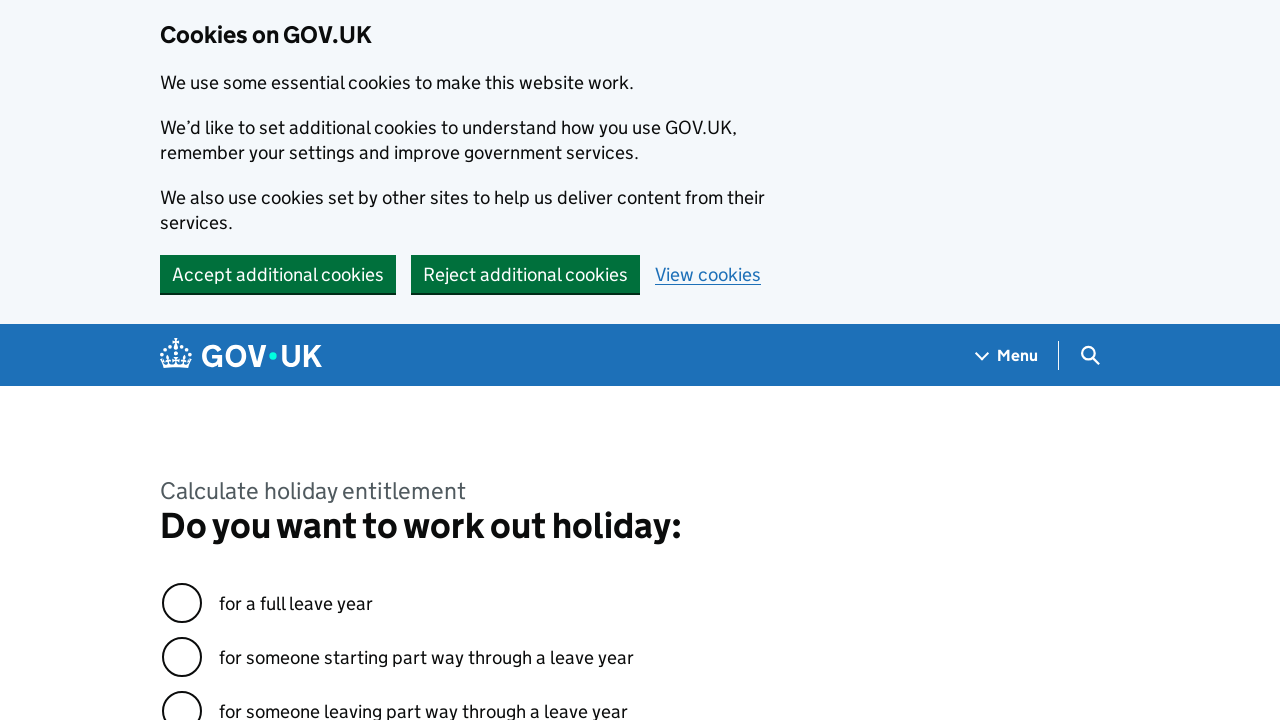

Selected the 'for a full leave year' radio button option at (182, 603) on #response-0
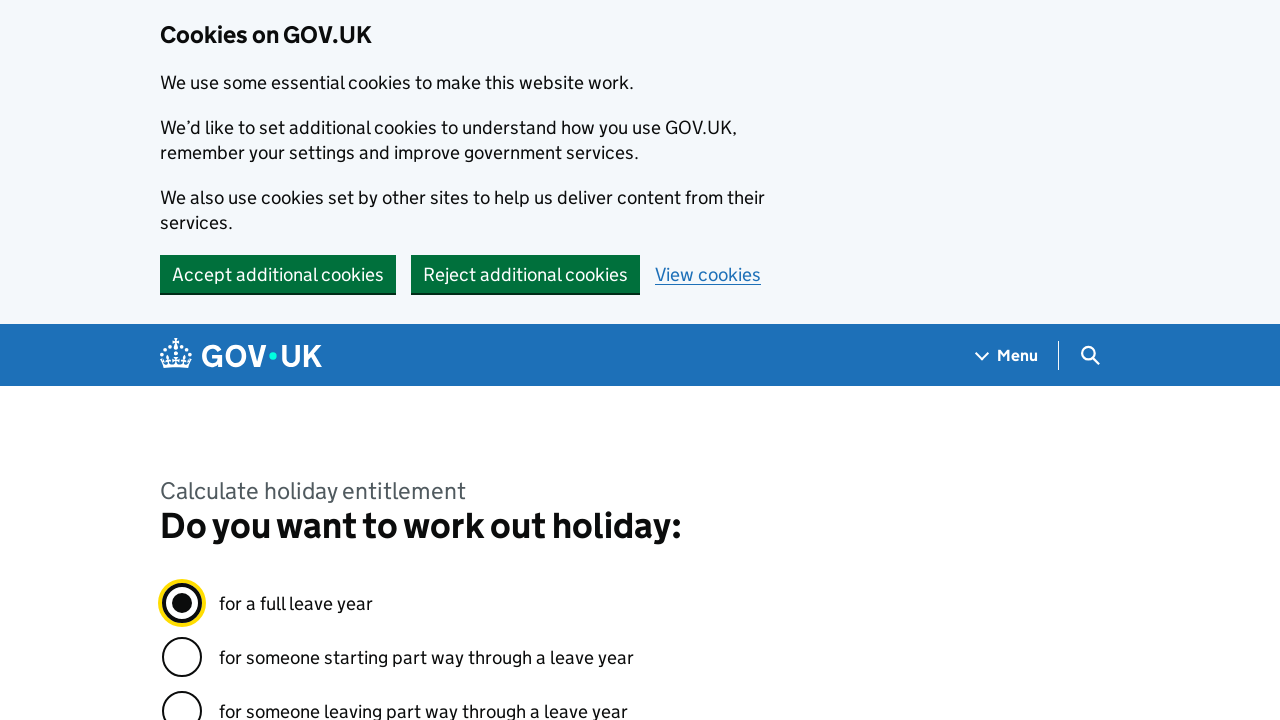

Clicked Continue button to proceed to the next step at (209, 360) on internal:role=button[name="Continue"i]
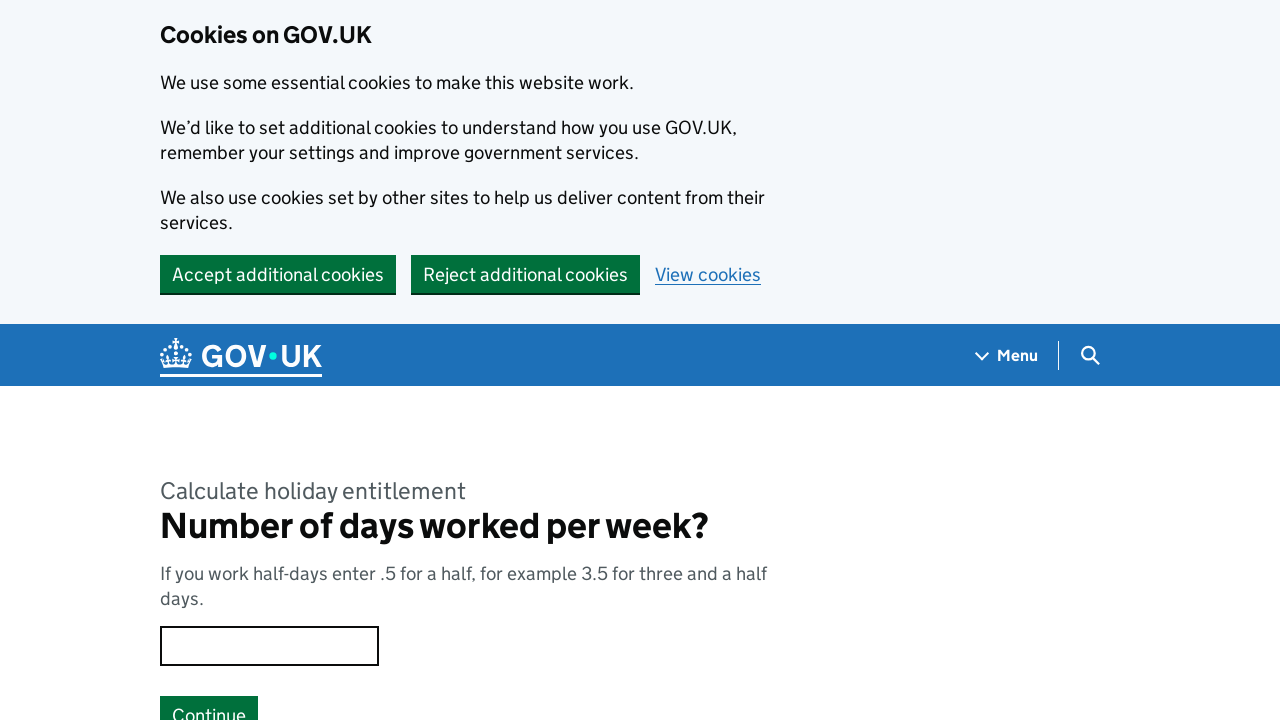

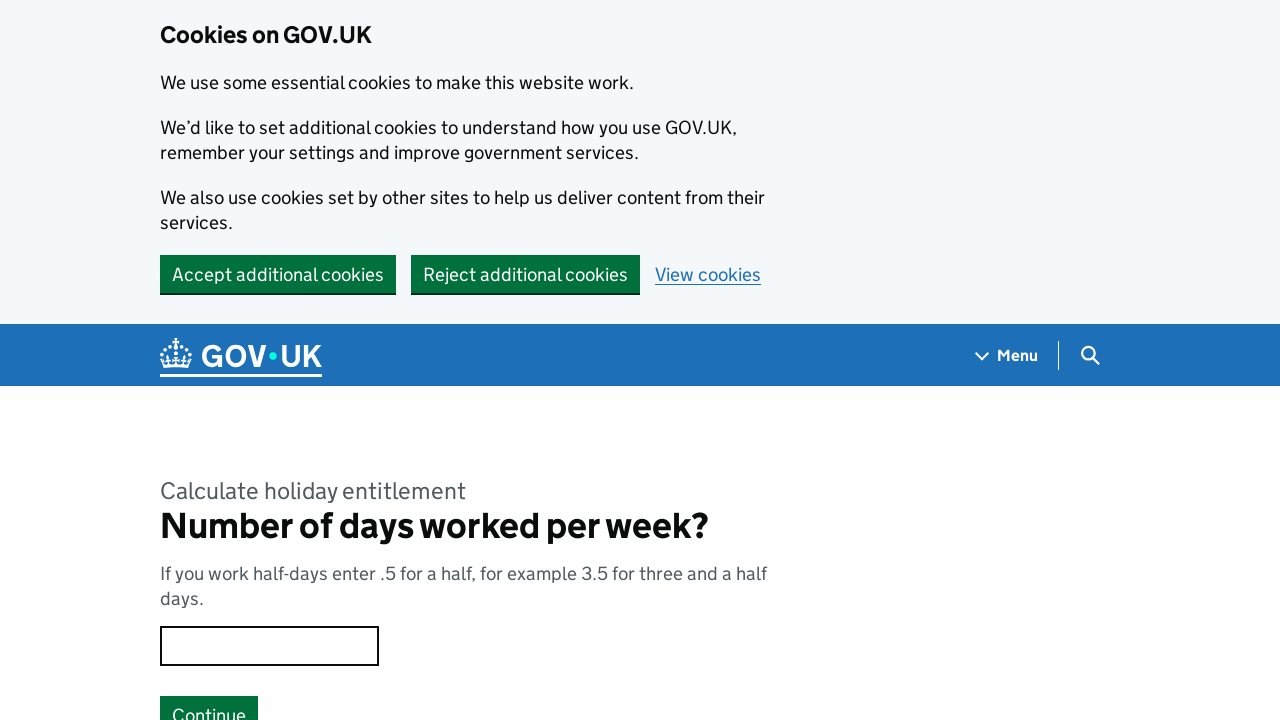